Tests browser window resizing by changing the viewport dimensions multiple times, then navigating to a webpage.

Starting URL: https://fwango.io/sccs/

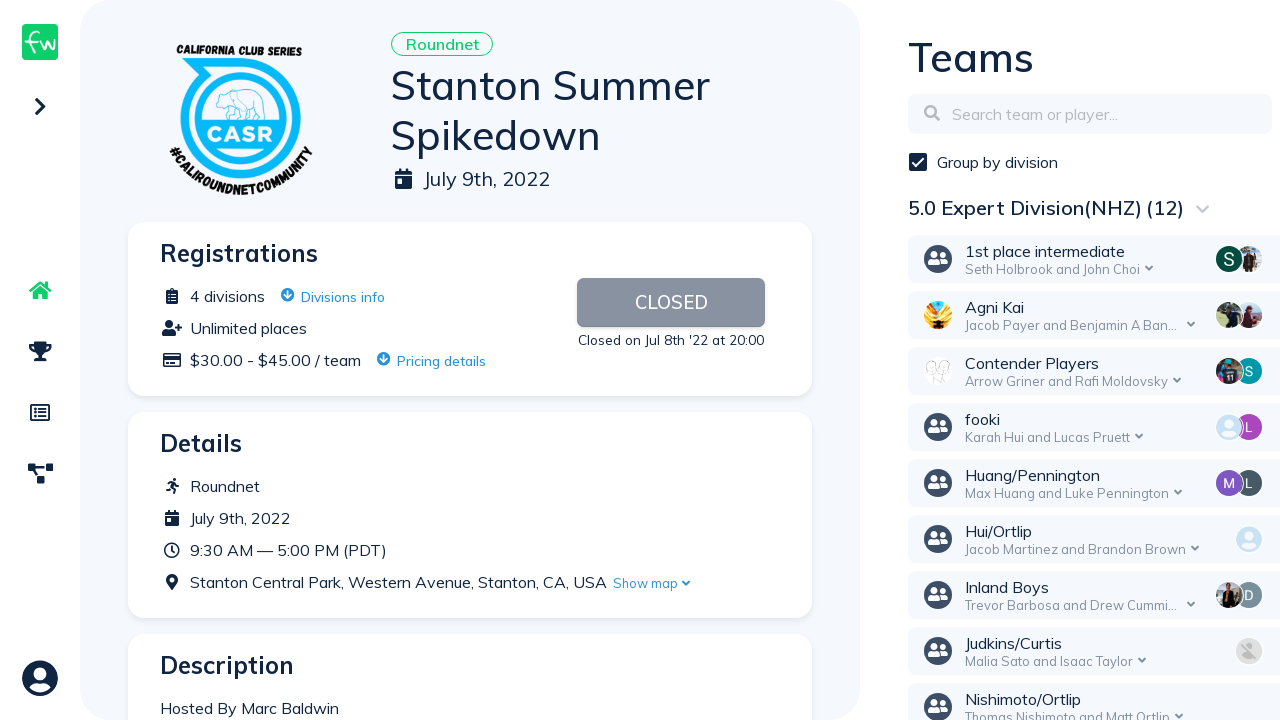

Set viewport to 1920x1080
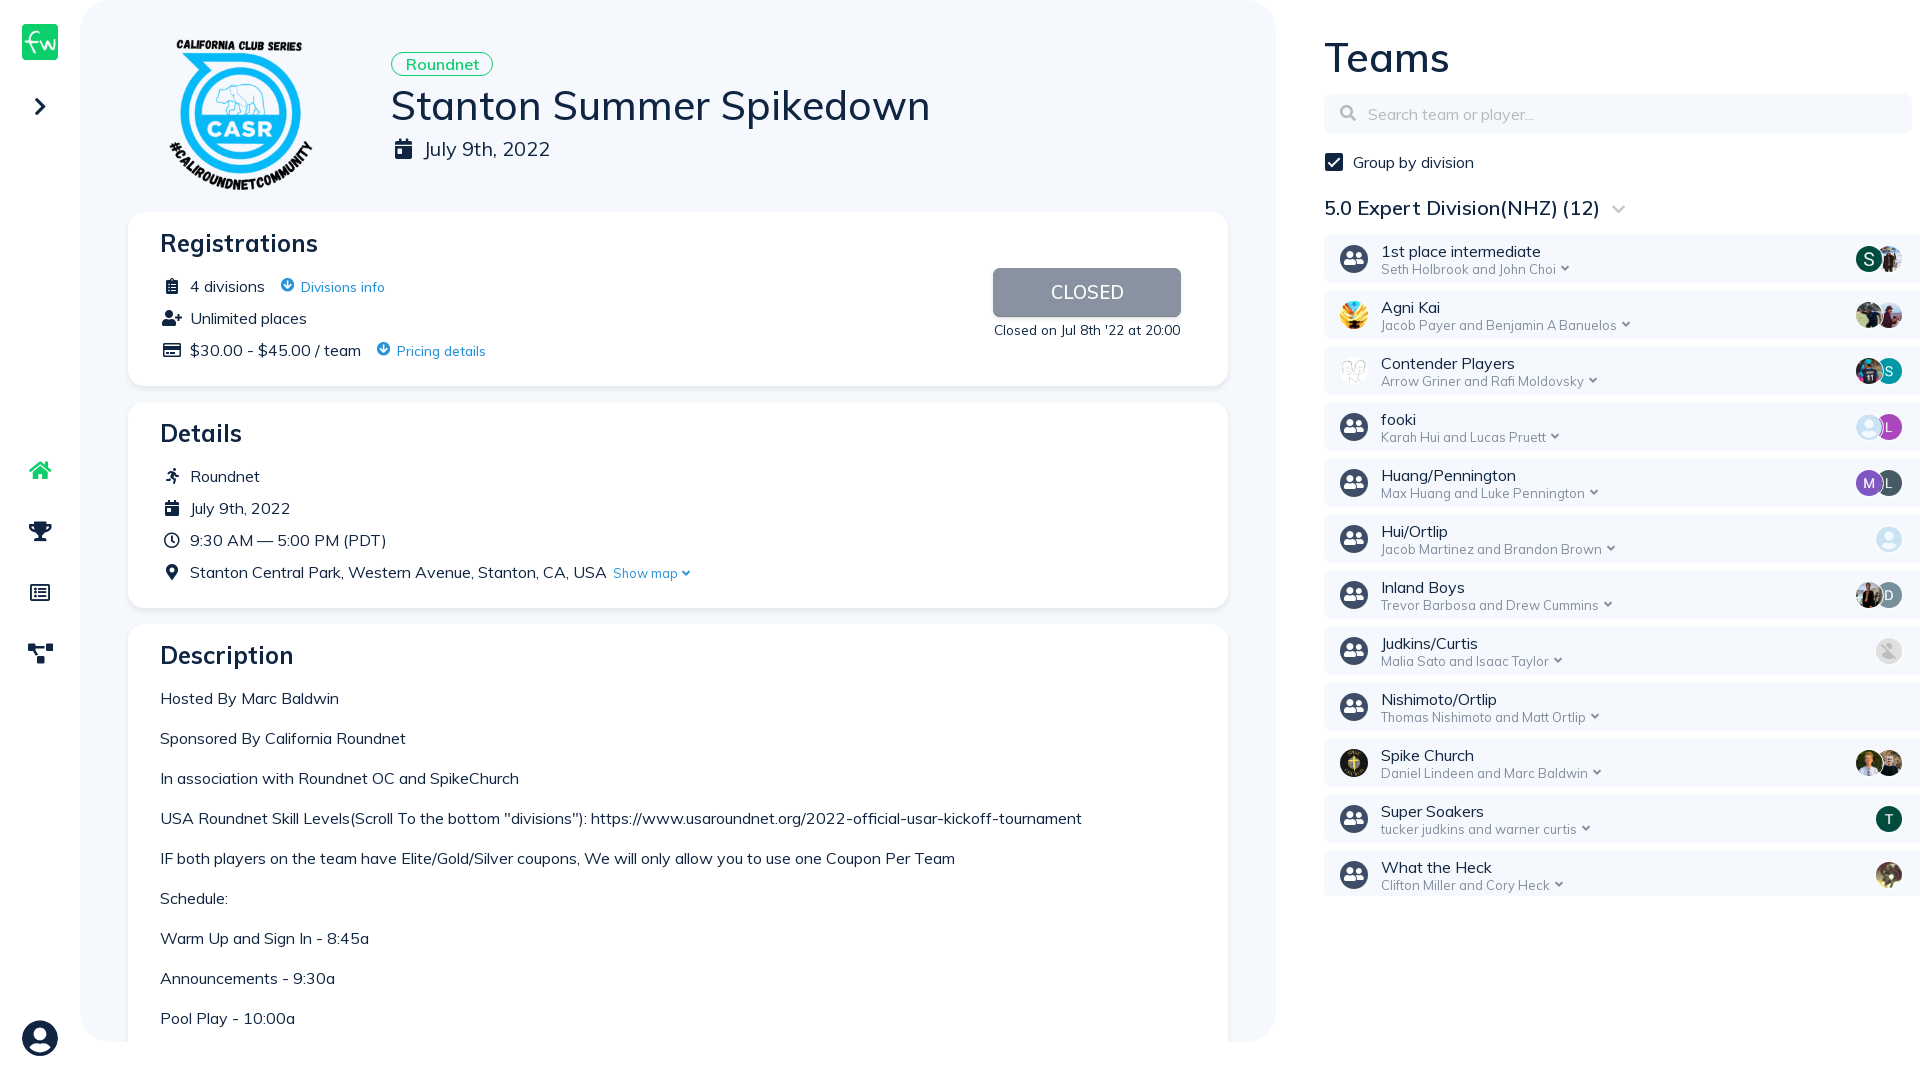

Set viewport to 500x500
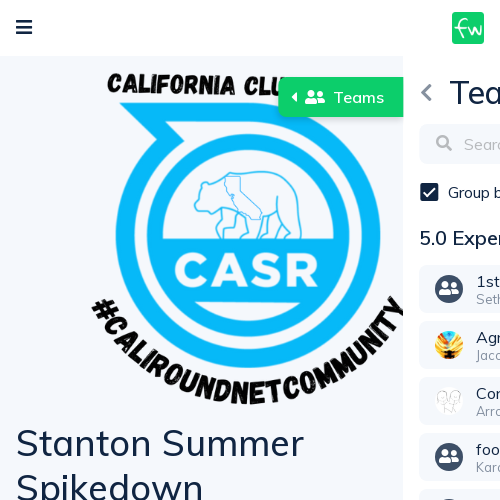

Set viewport back to 1920x1080
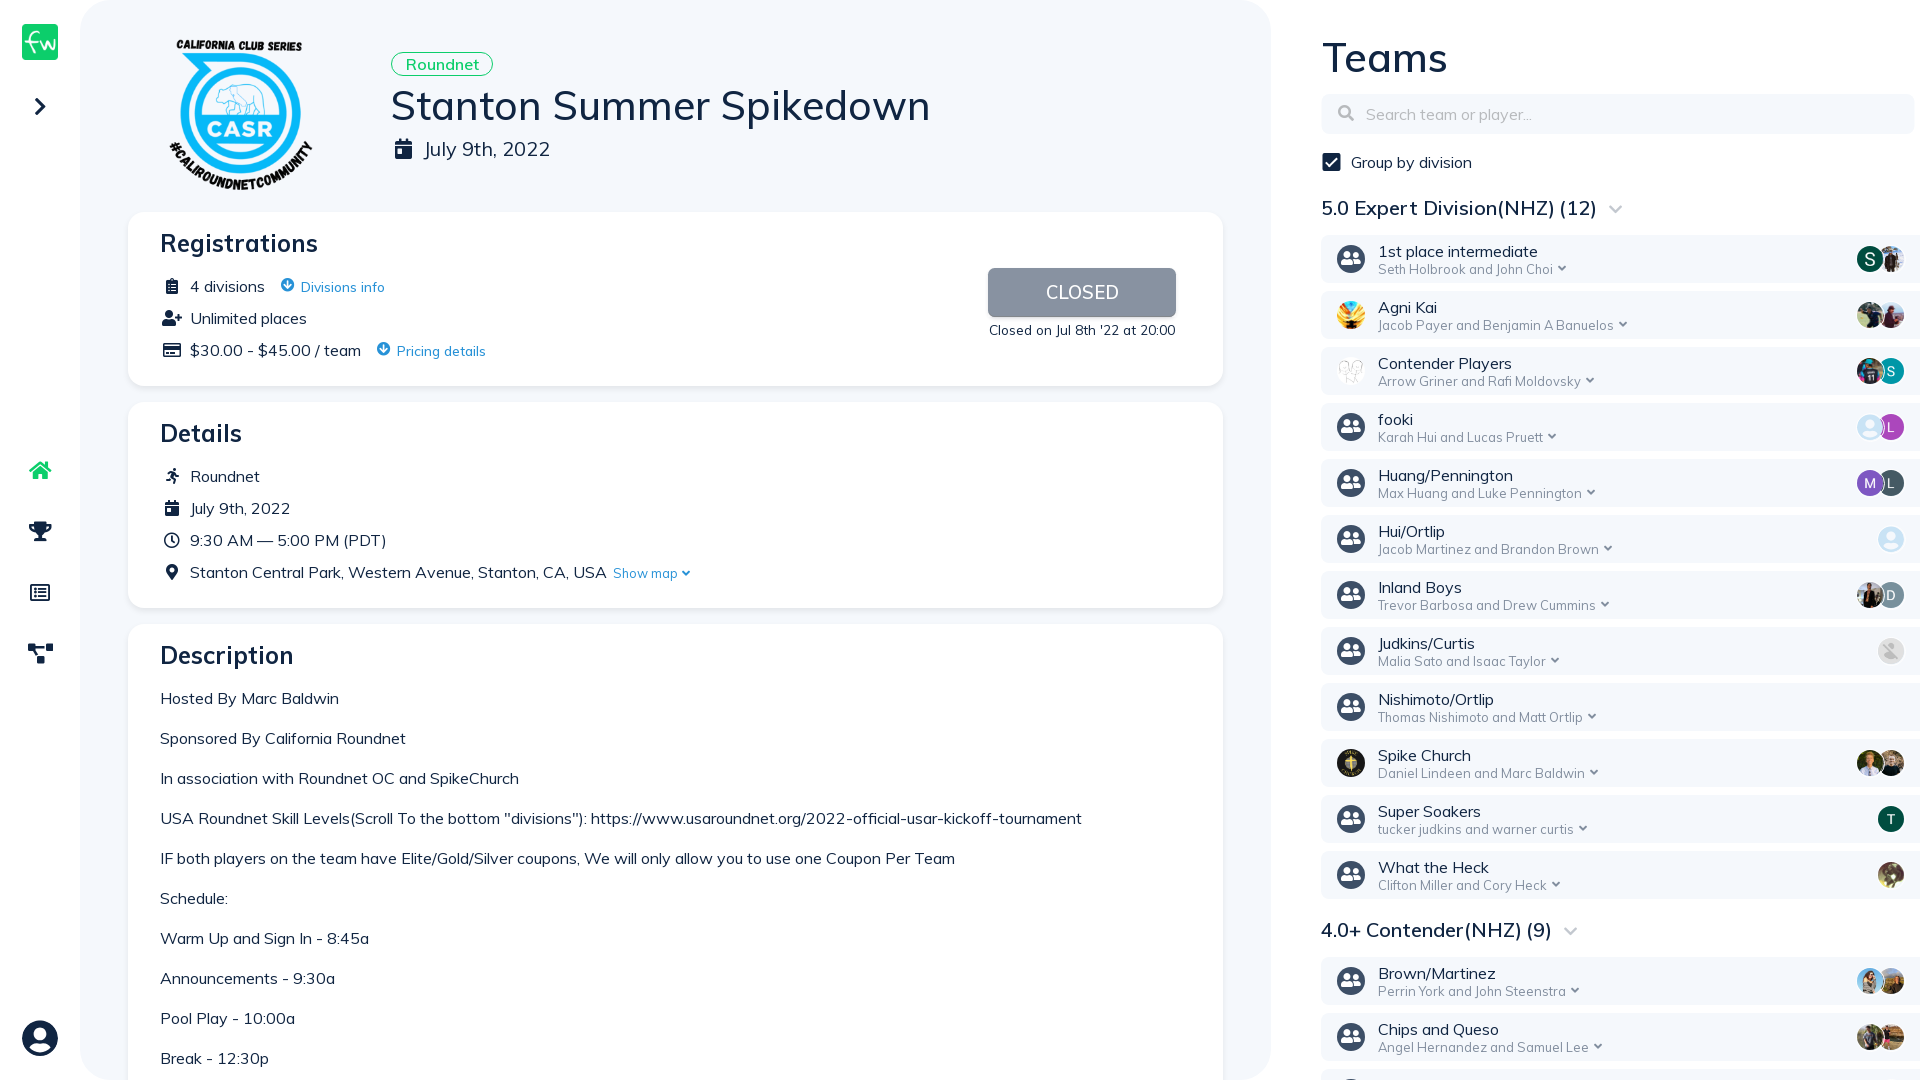

Set viewport to 1920x2000
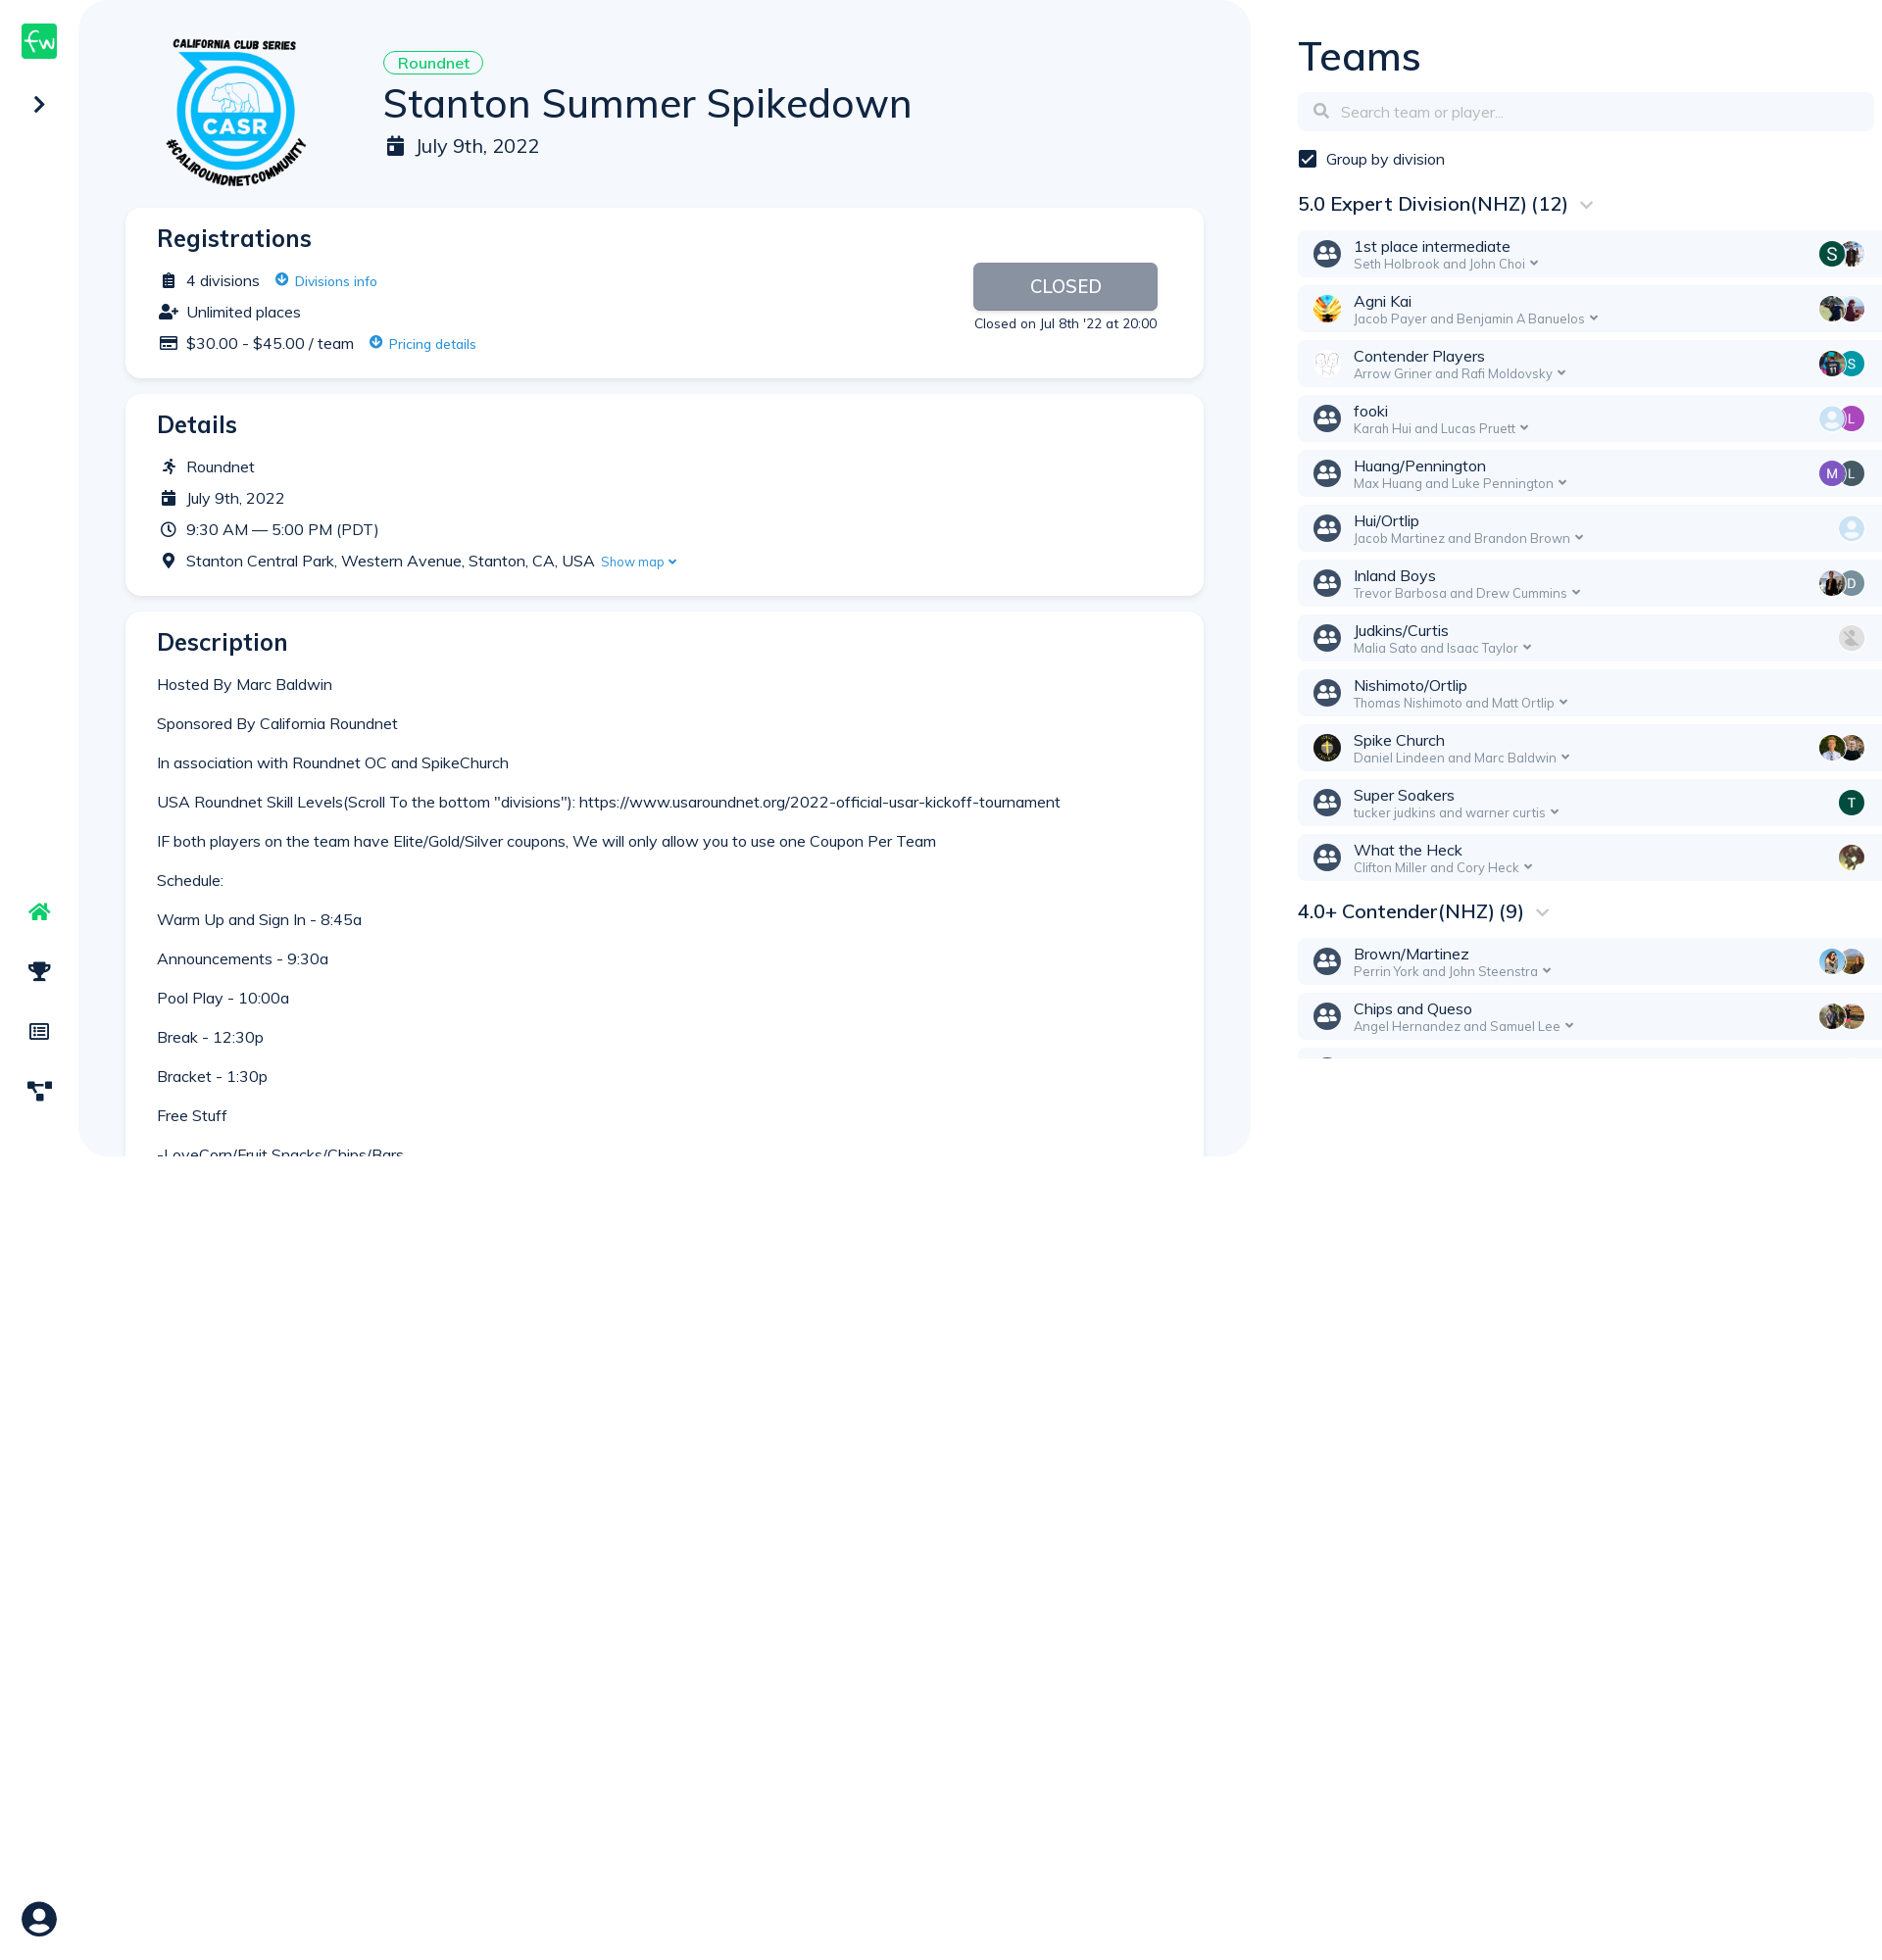

Page DOM content loaded
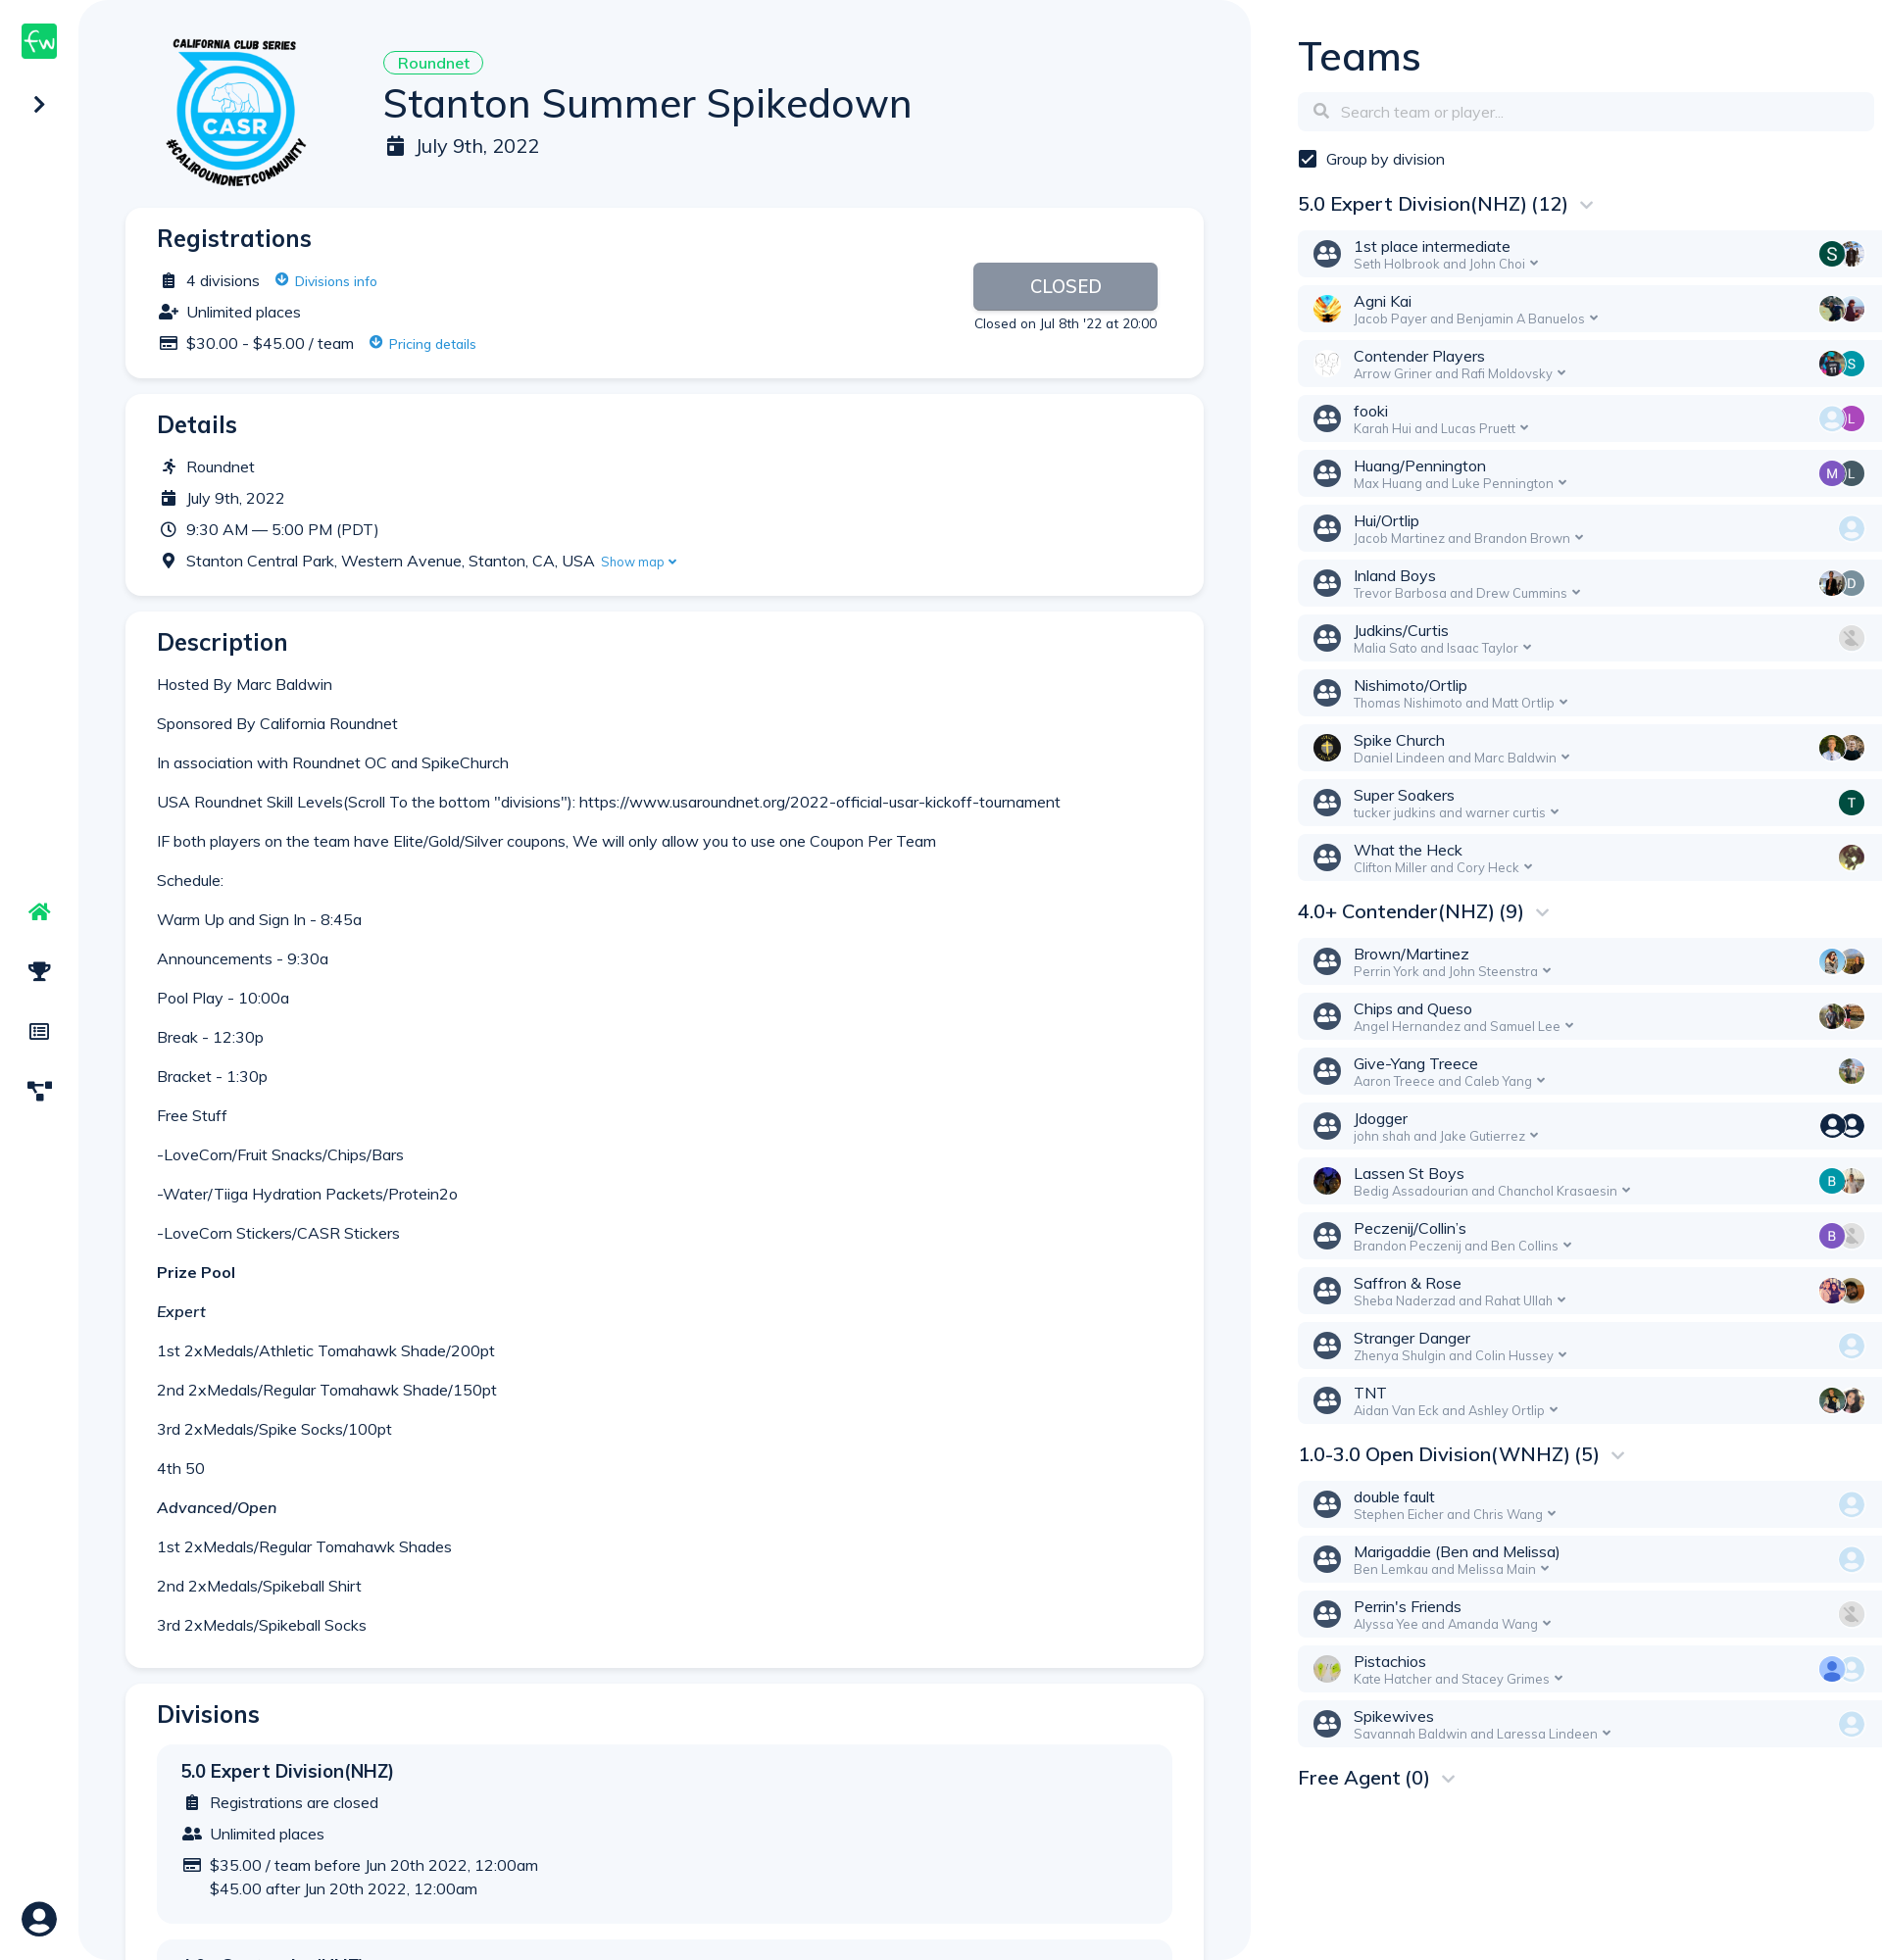

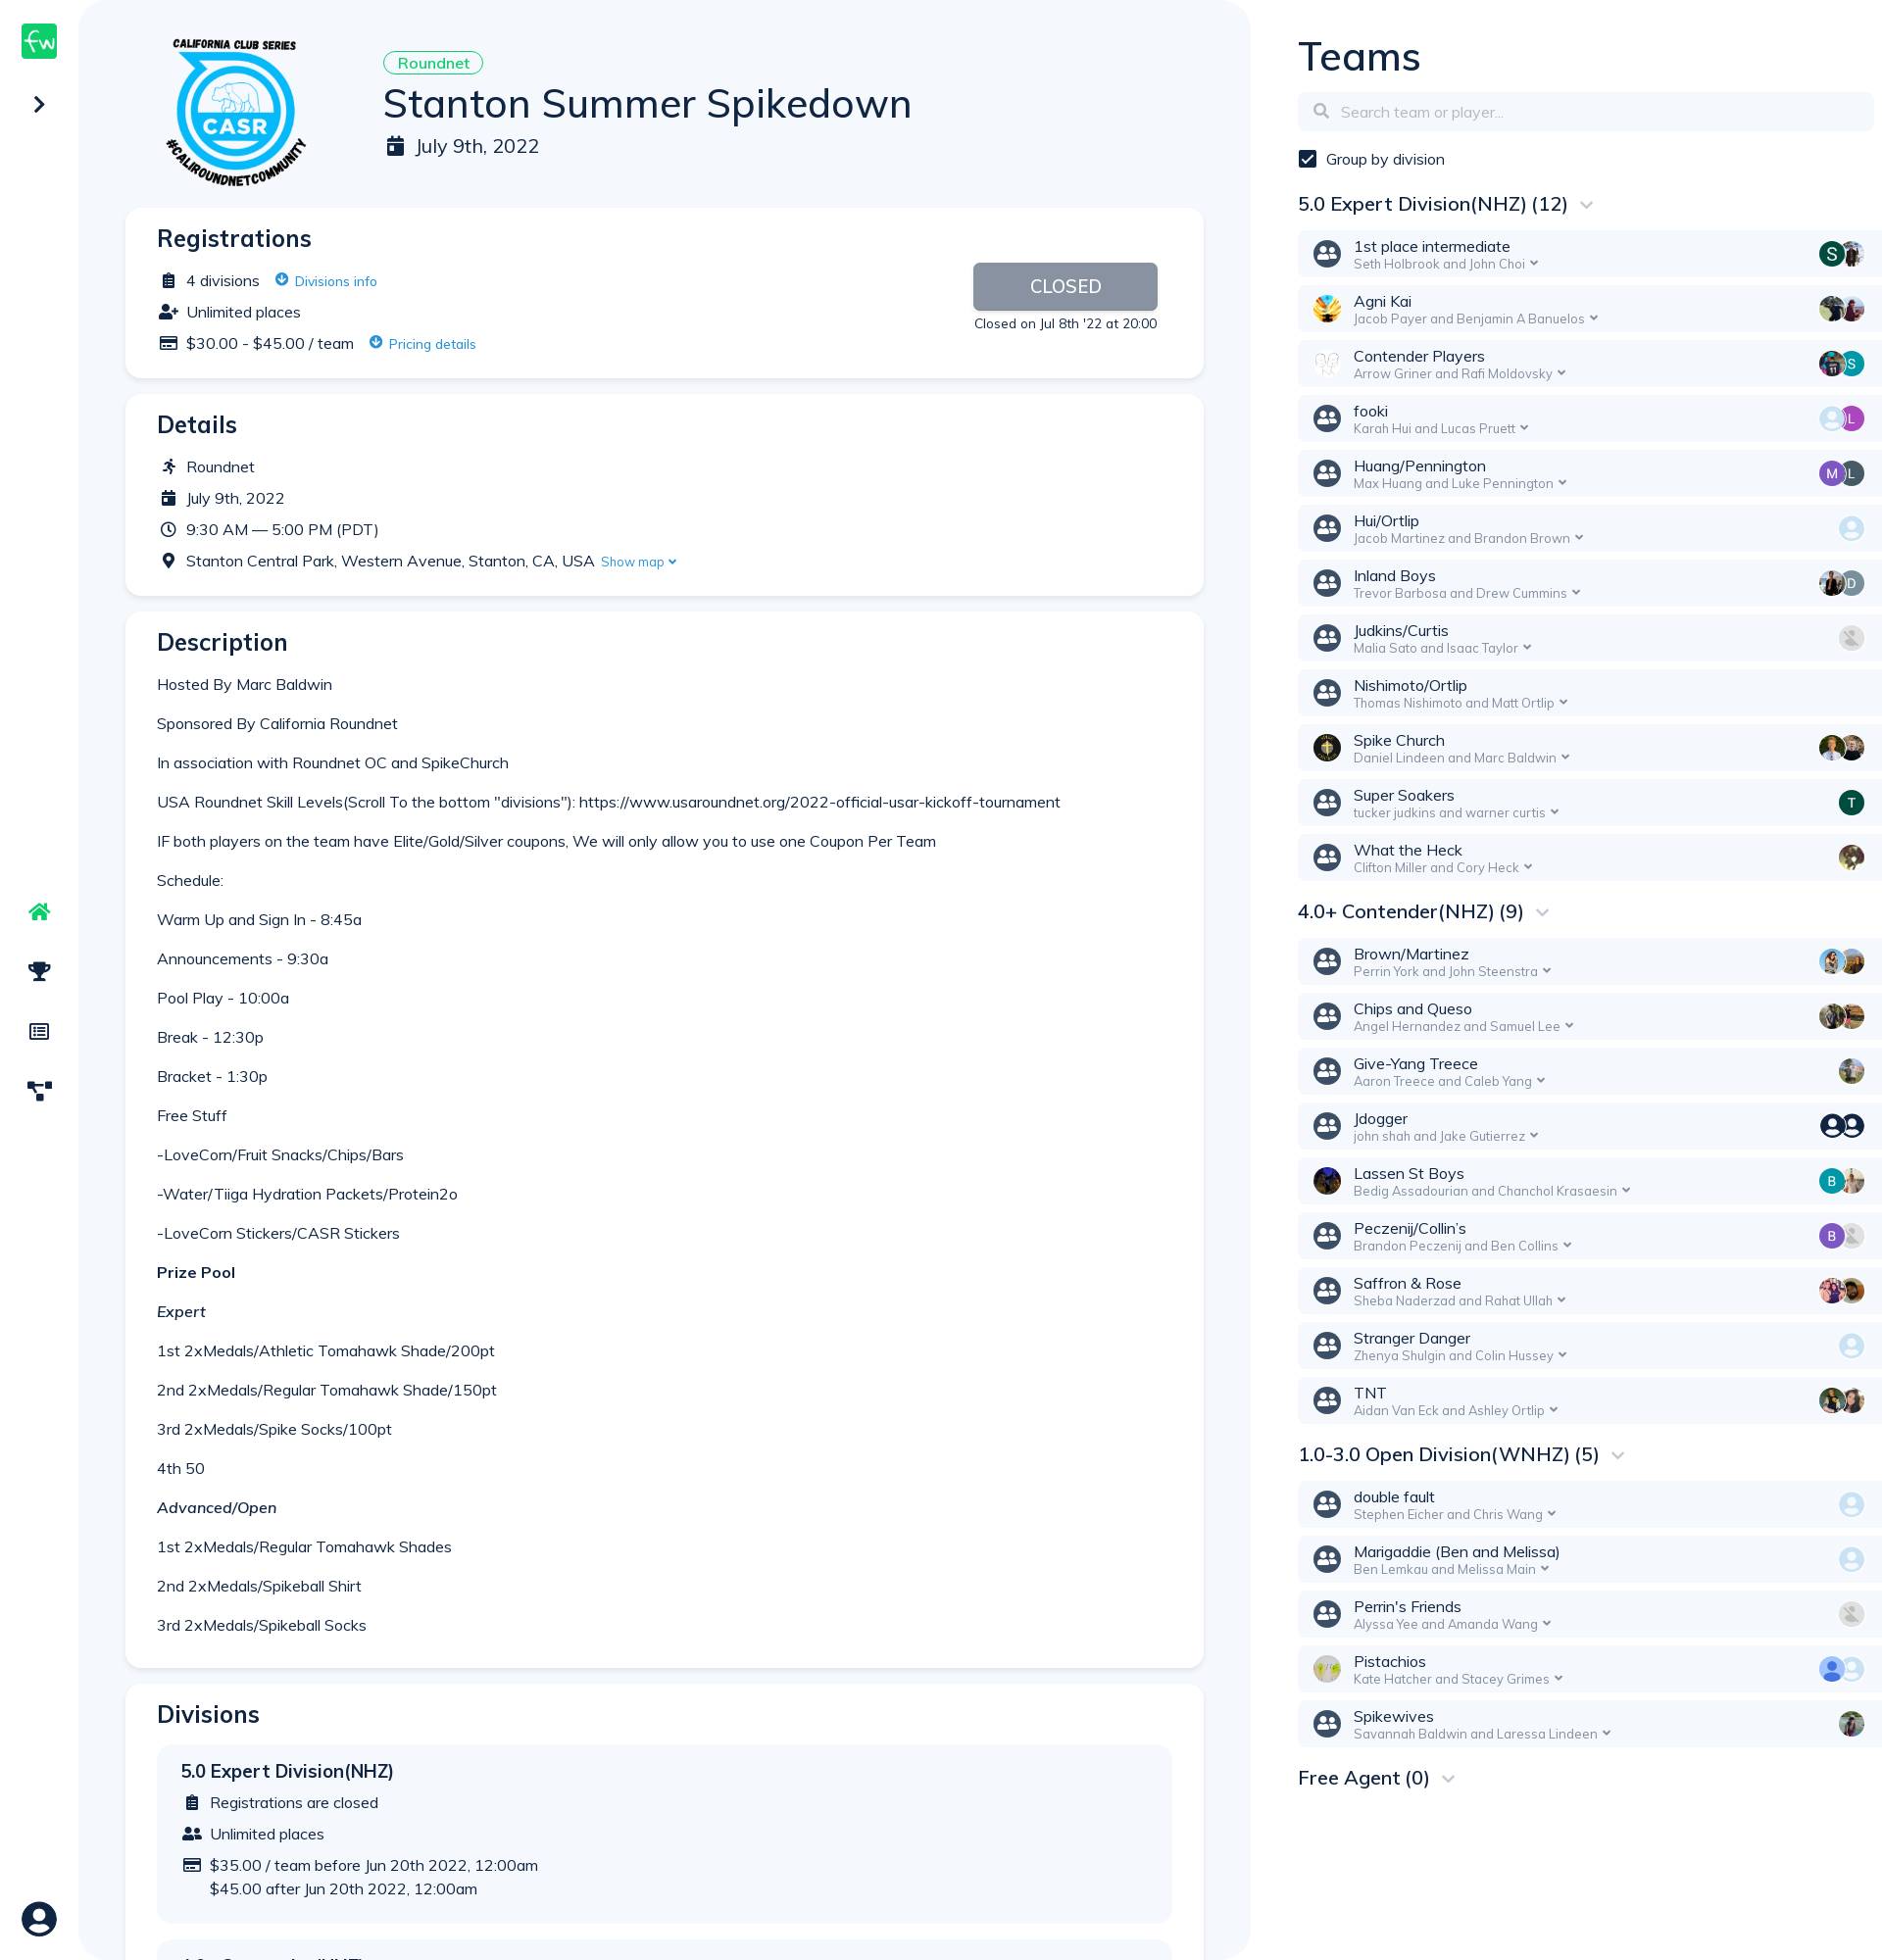